Tests that the application serves responses with proper security headers like X-Frame-Options or X-Content-Type-Options.

Starting URL: https://local.dev.rafflewinnerpicker.com

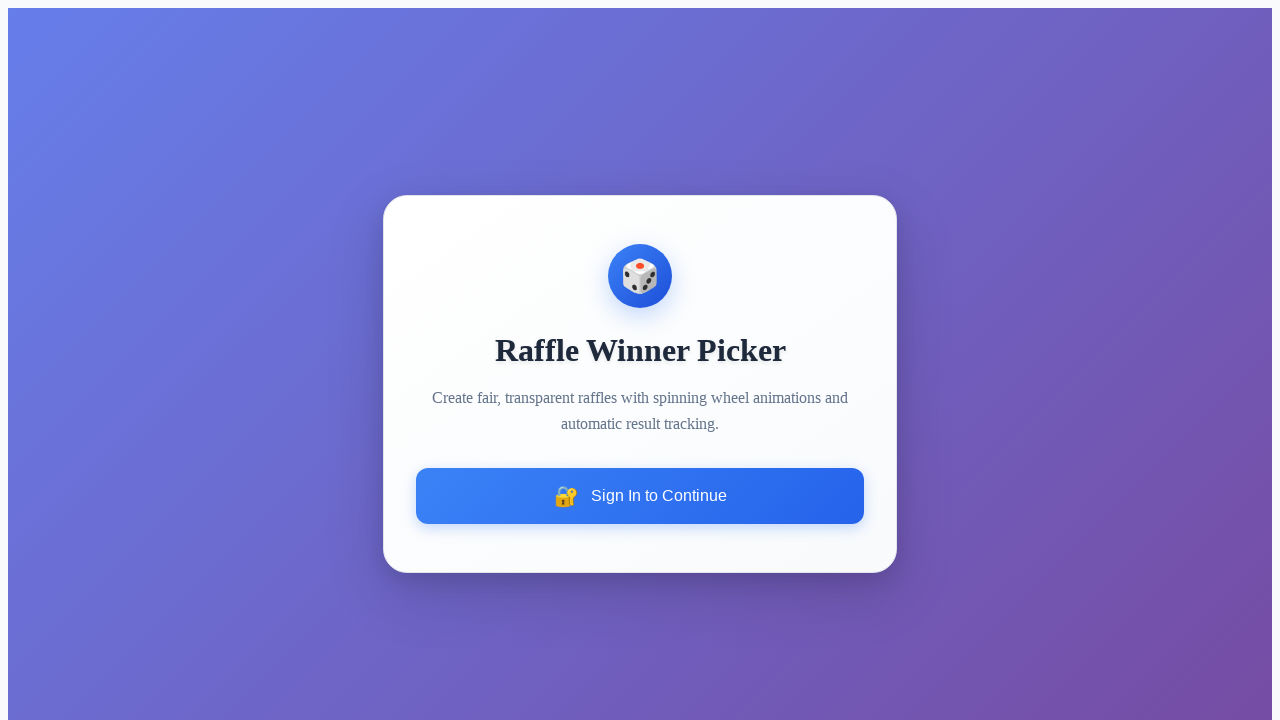

Reloaded page and captured response headers
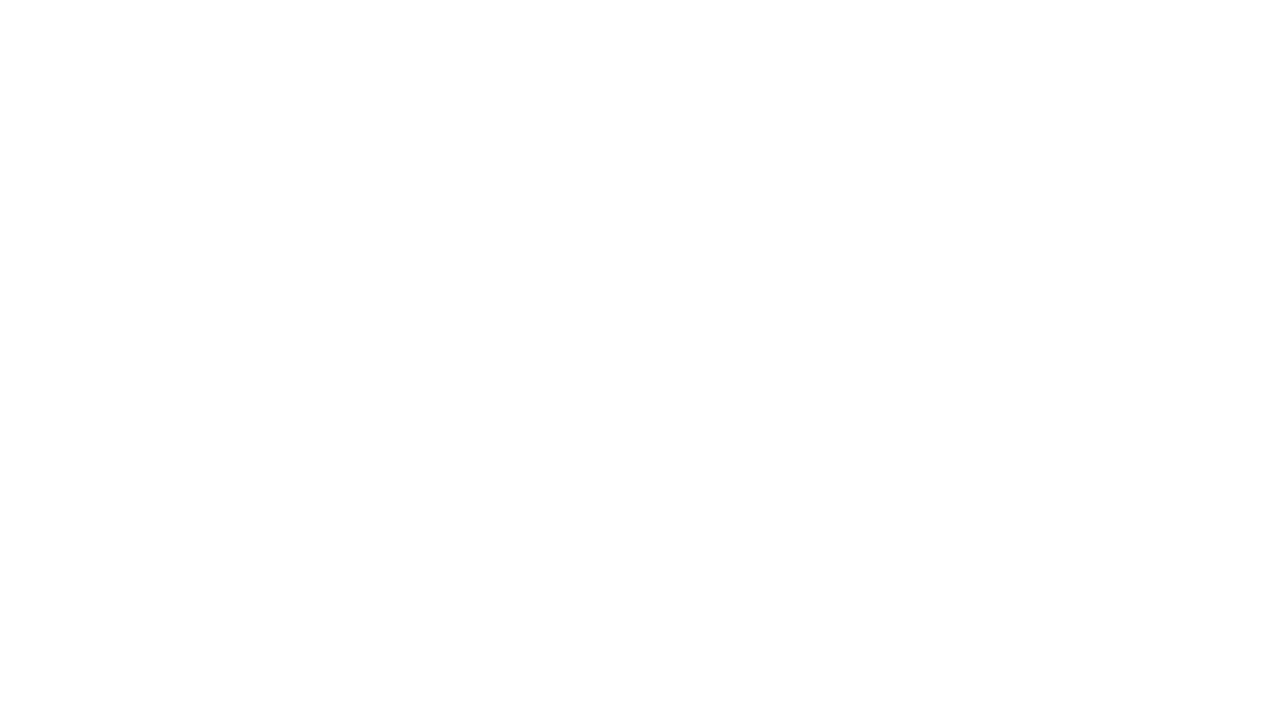

Verified response exists
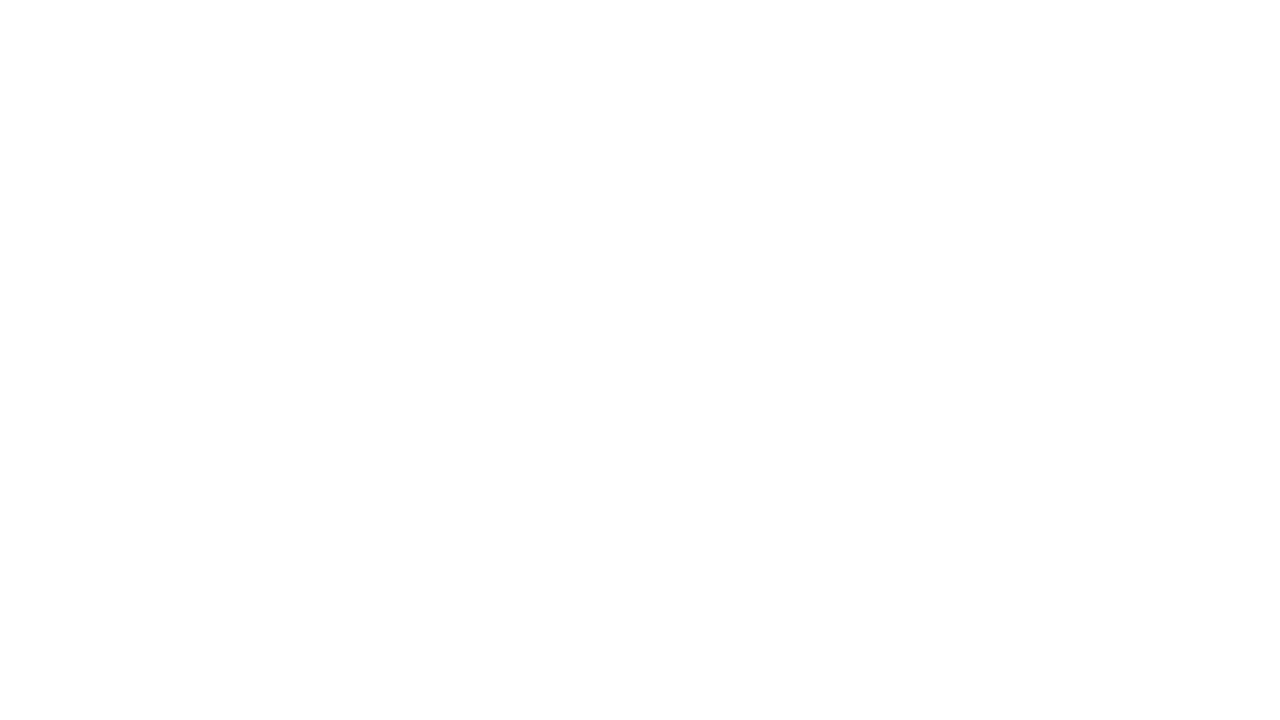

Retrieved response headers
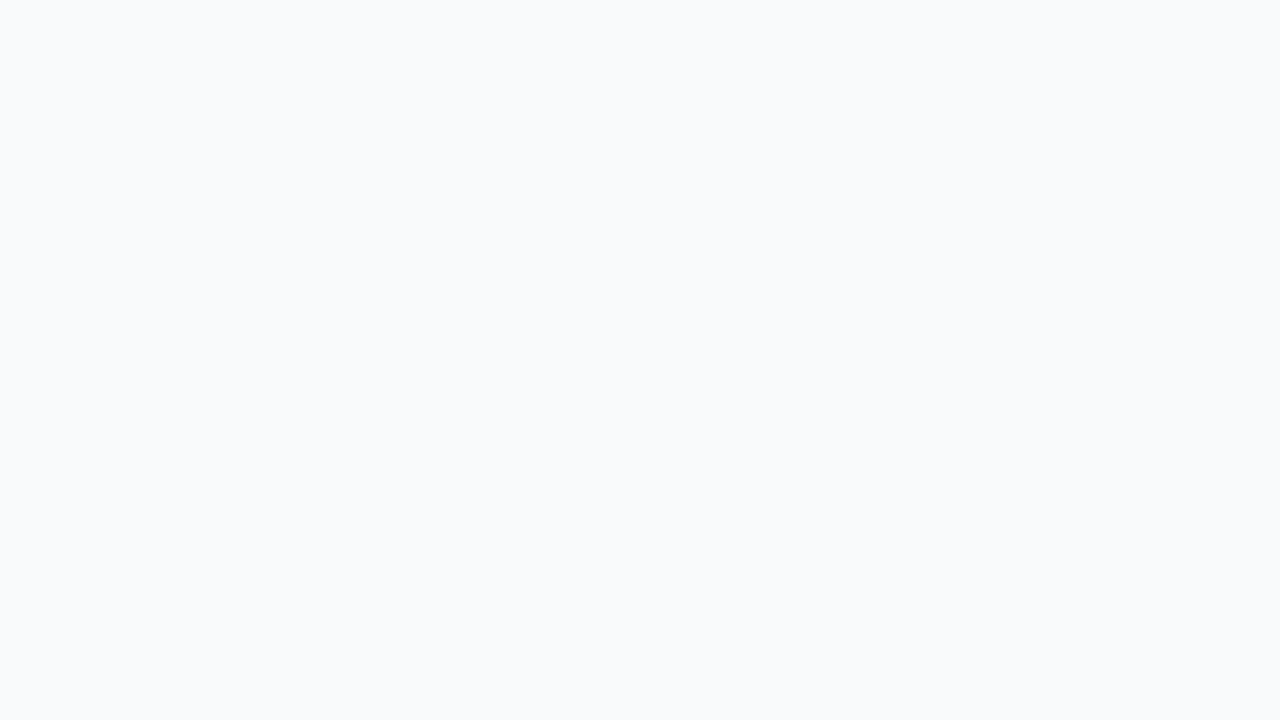

Verified security headers (X-Frame-Options or X-Content-Type-Options) are present
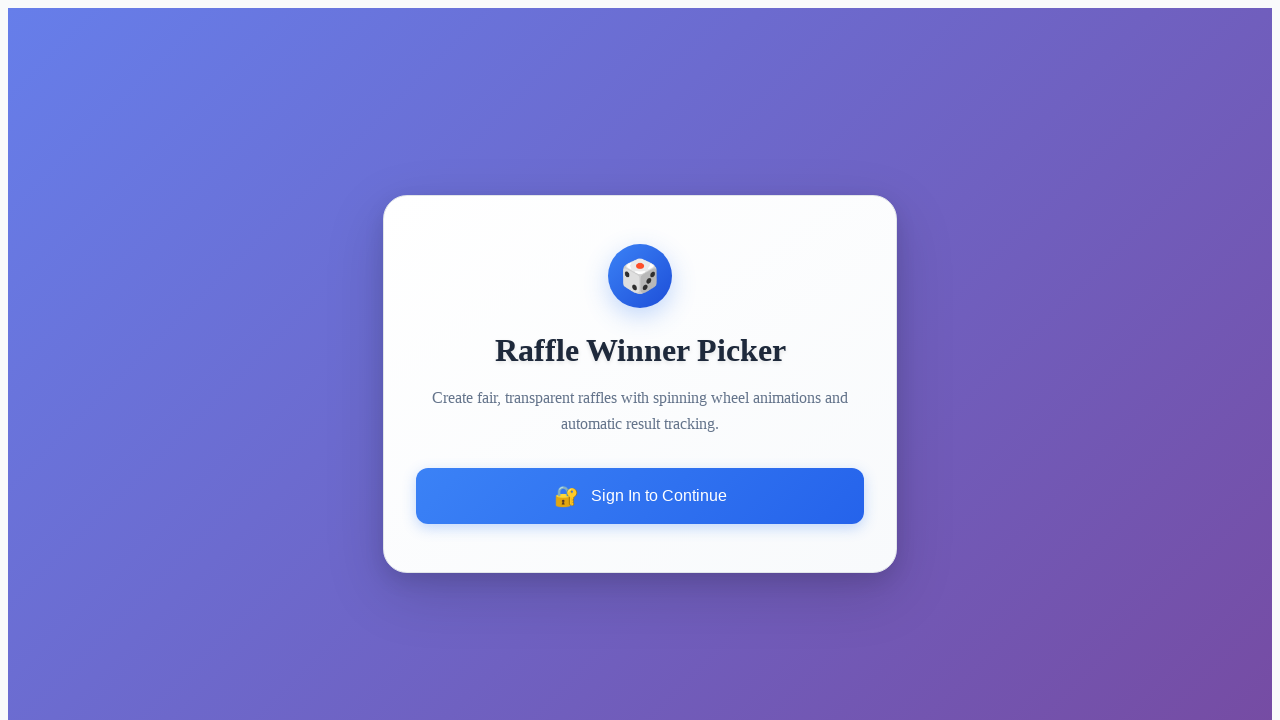

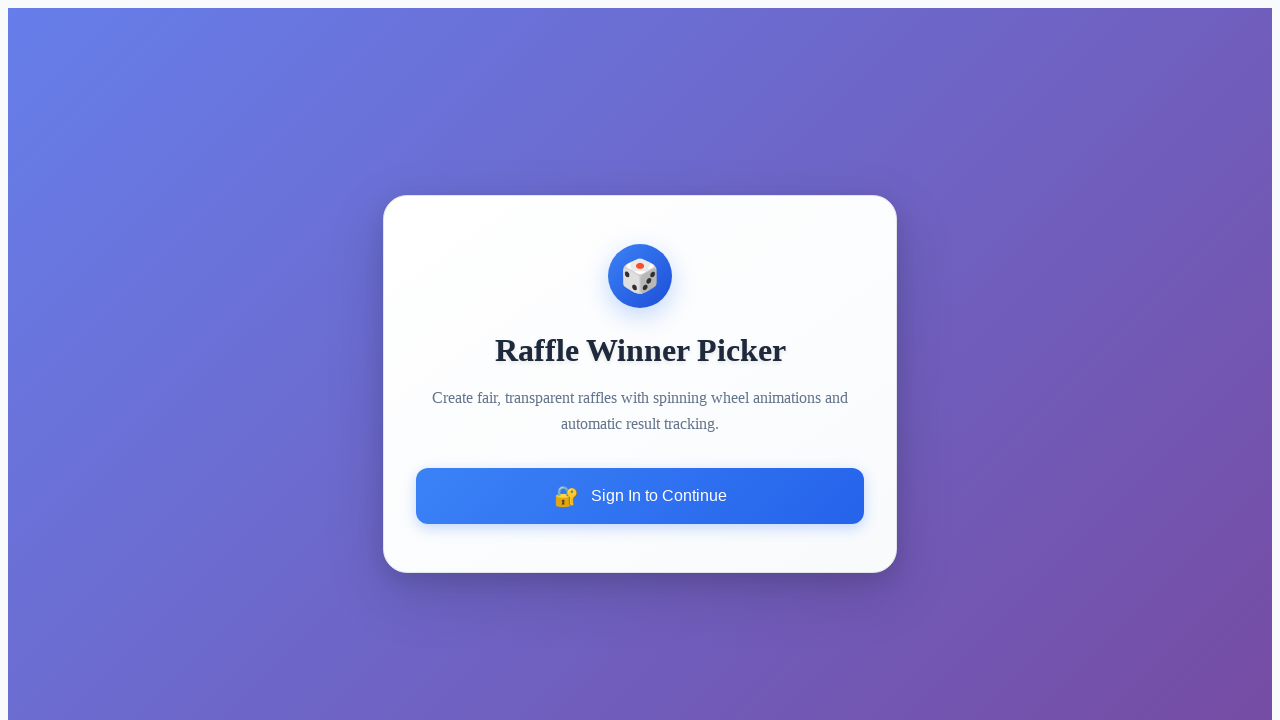